Tests mouse interaction by clicking and holding a draggable element on the page

Starting URL: https://awesomeqa.com/selenium/mouse_interaction.html

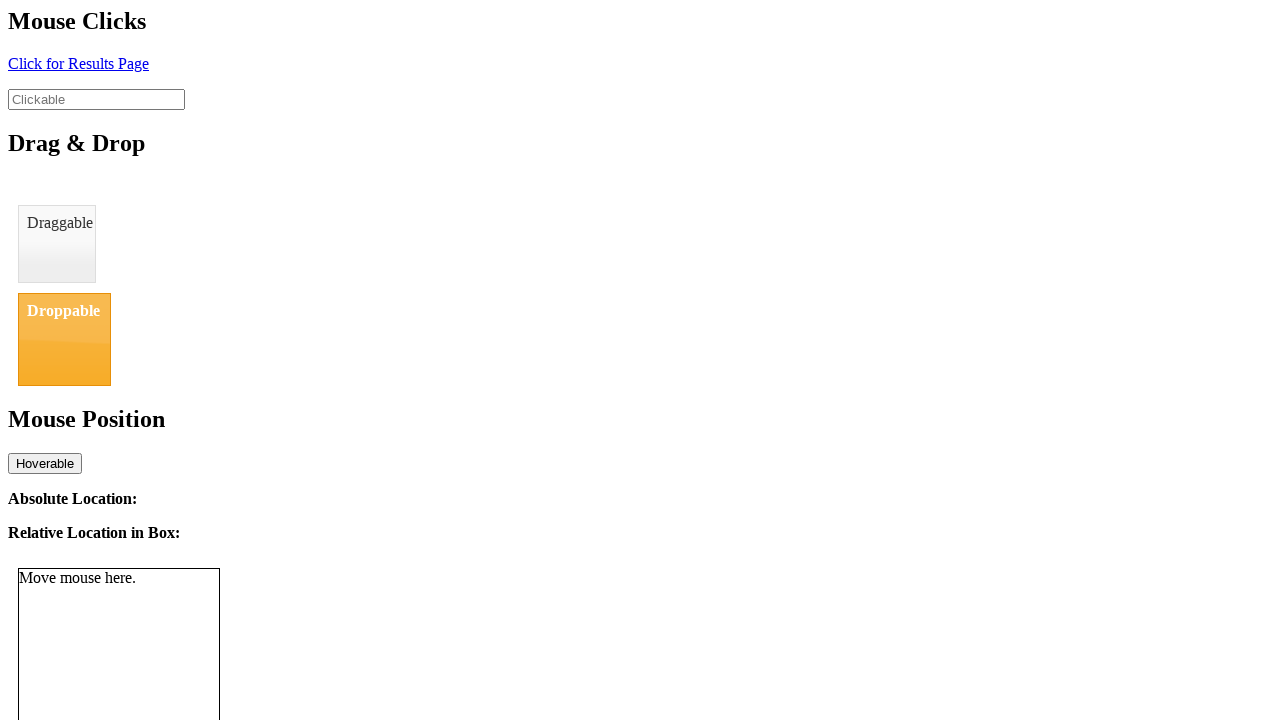

Located the draggable element
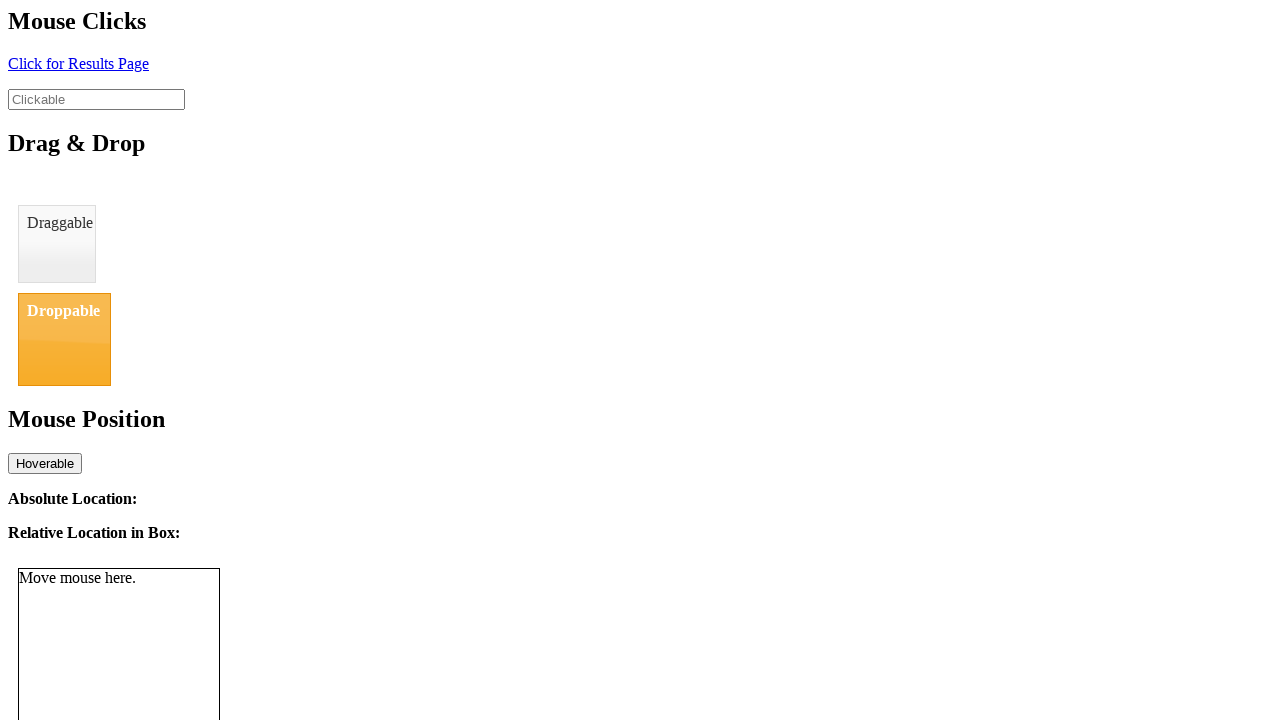

Pressed mouse button down at (0, 0)
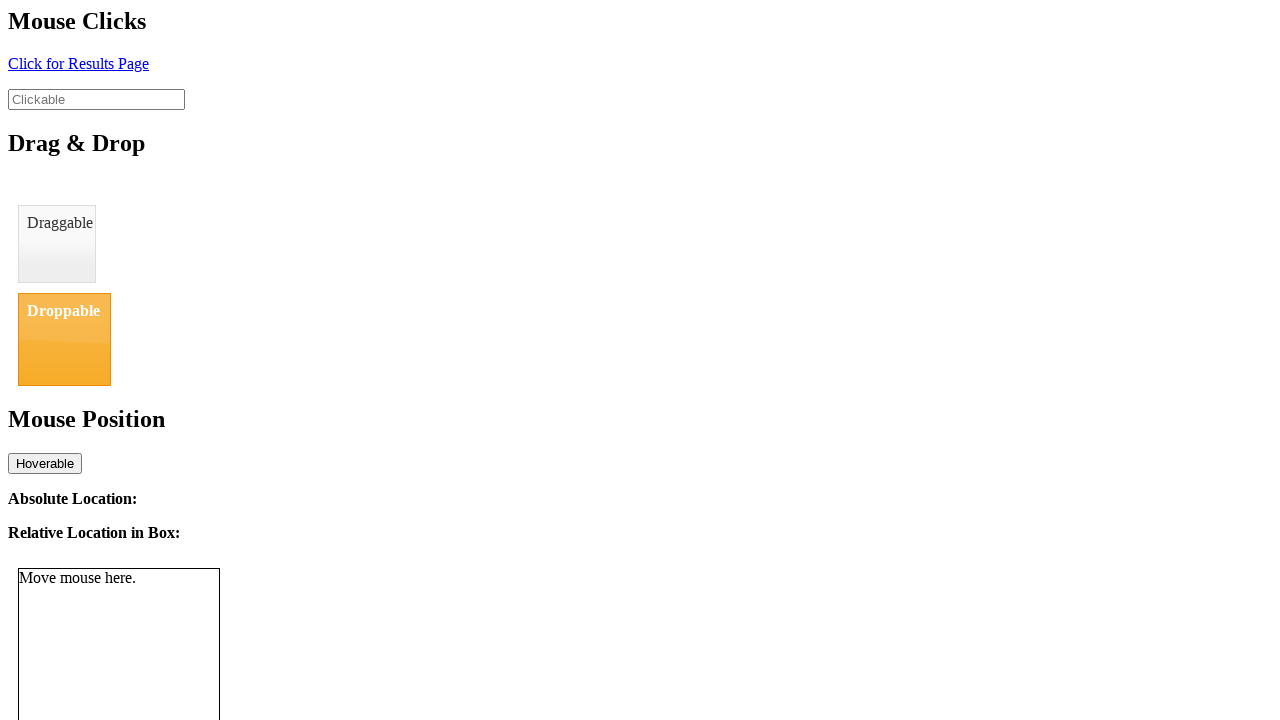

Hovered over the draggable element at (57, 244) on #draggable
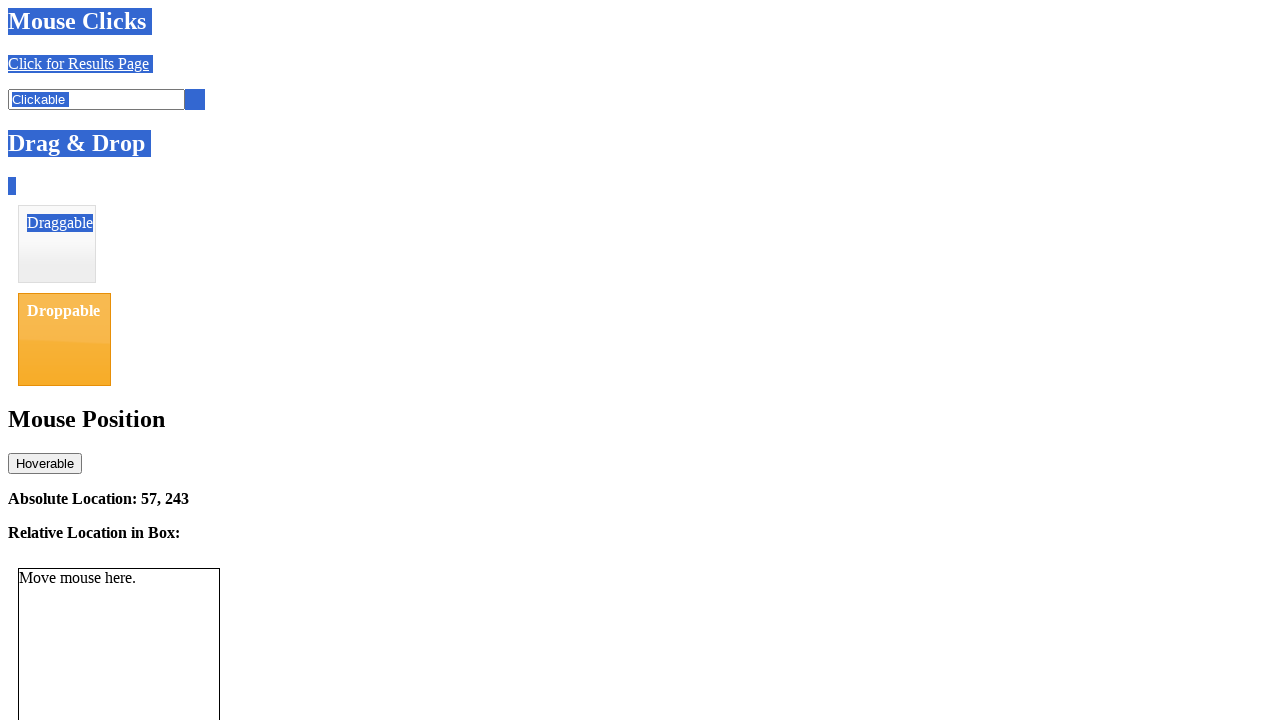

Pressed mouse button down again while hovering at (57, 244)
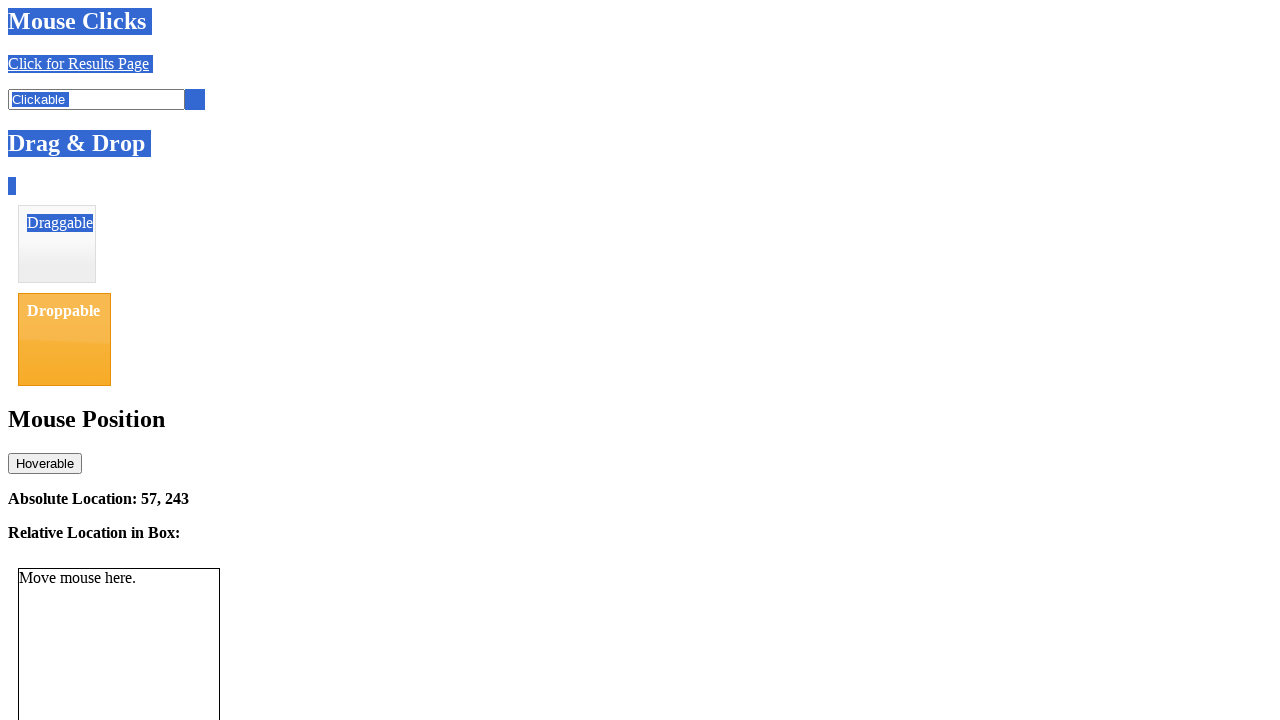

Waited 1 second to simulate mouse interaction hold
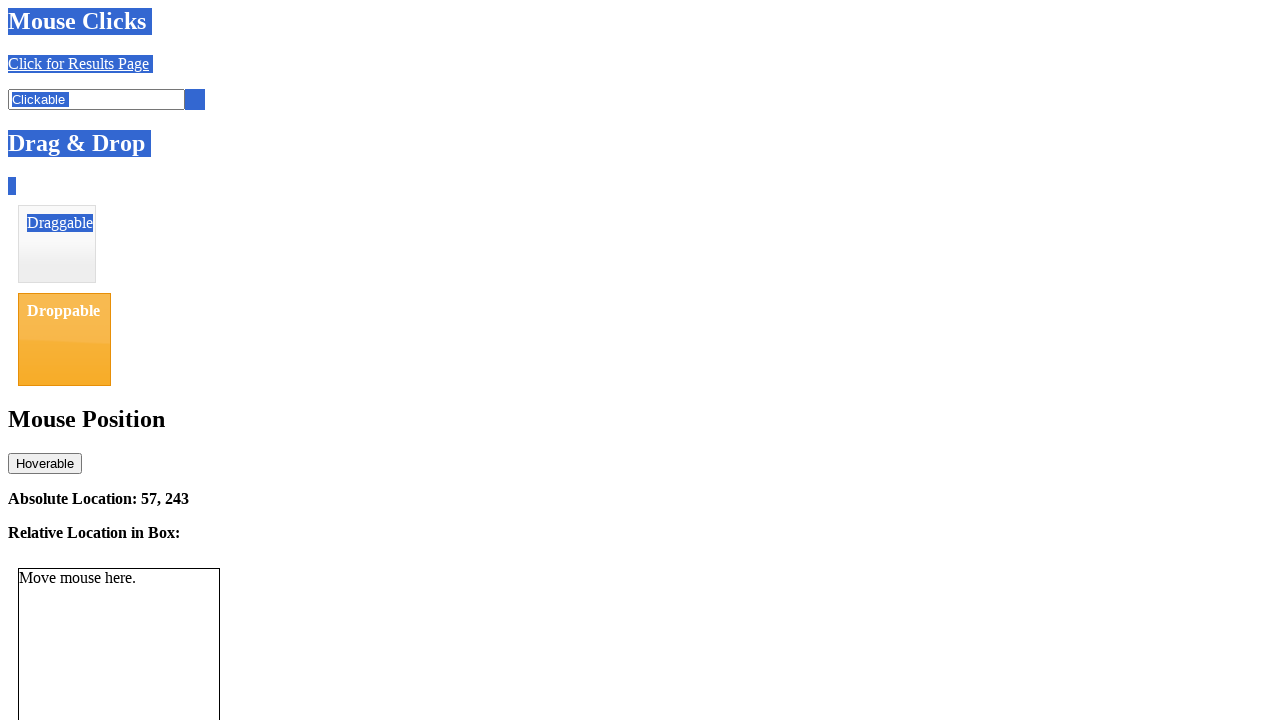

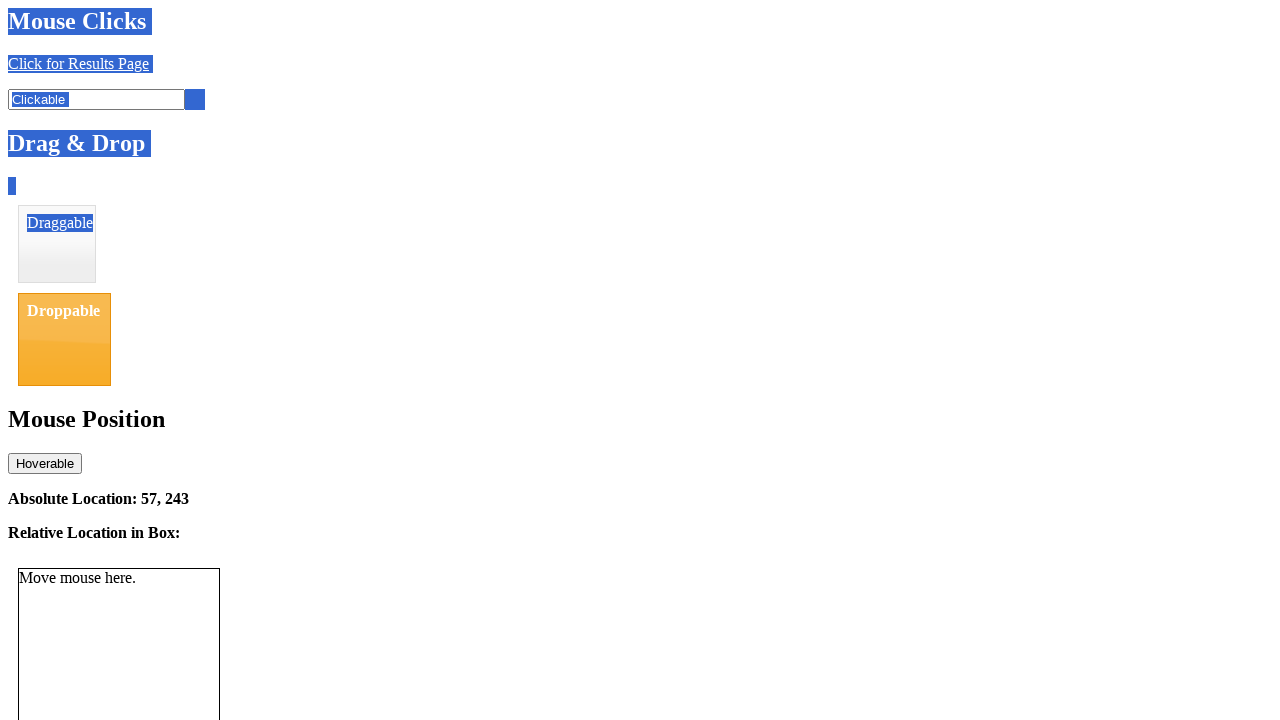